Tests Add/Remove Elements by clicking the Add Element button 4 times, then removing all 4 elements

Starting URL: https://the-internet.herokuapp.com

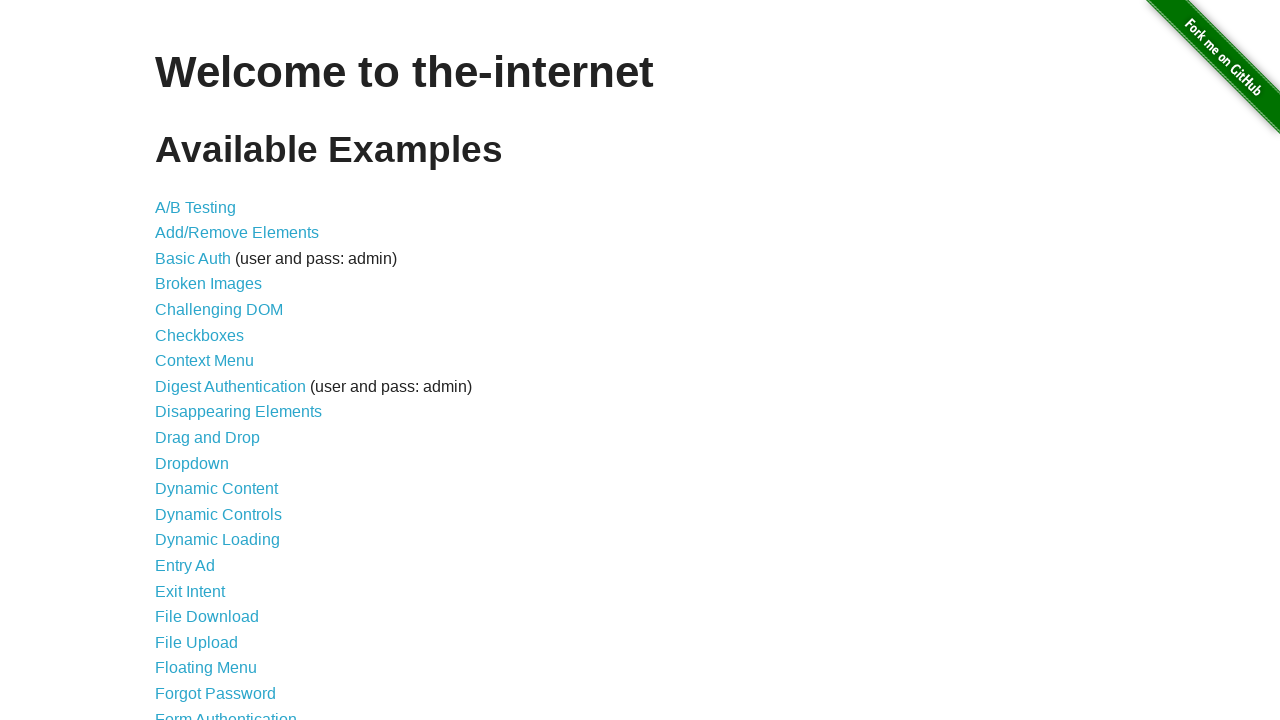

Clicked on Add/Remove Elements link at (237, 233) on xpath=//*[@id="content"]/ul/li[2]/a
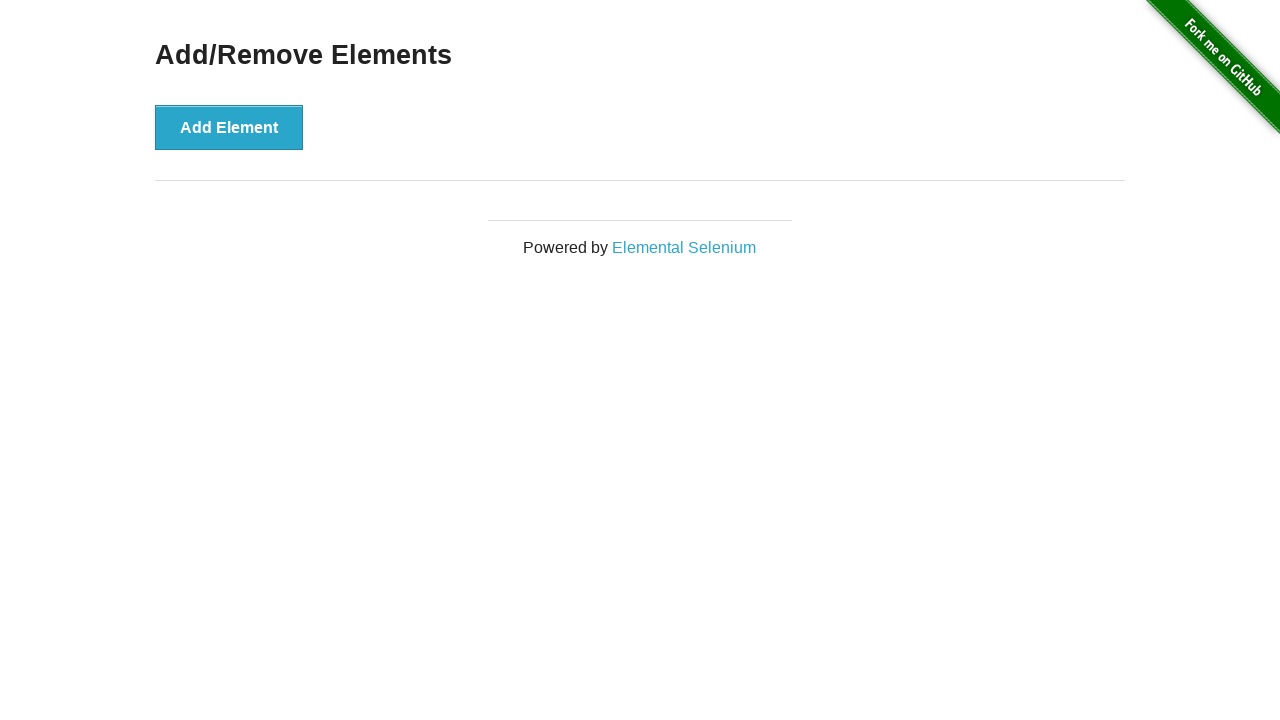

Clicked Add Element button (1/4) at (229, 127) on xpath=//*[@id="content"]/div/button
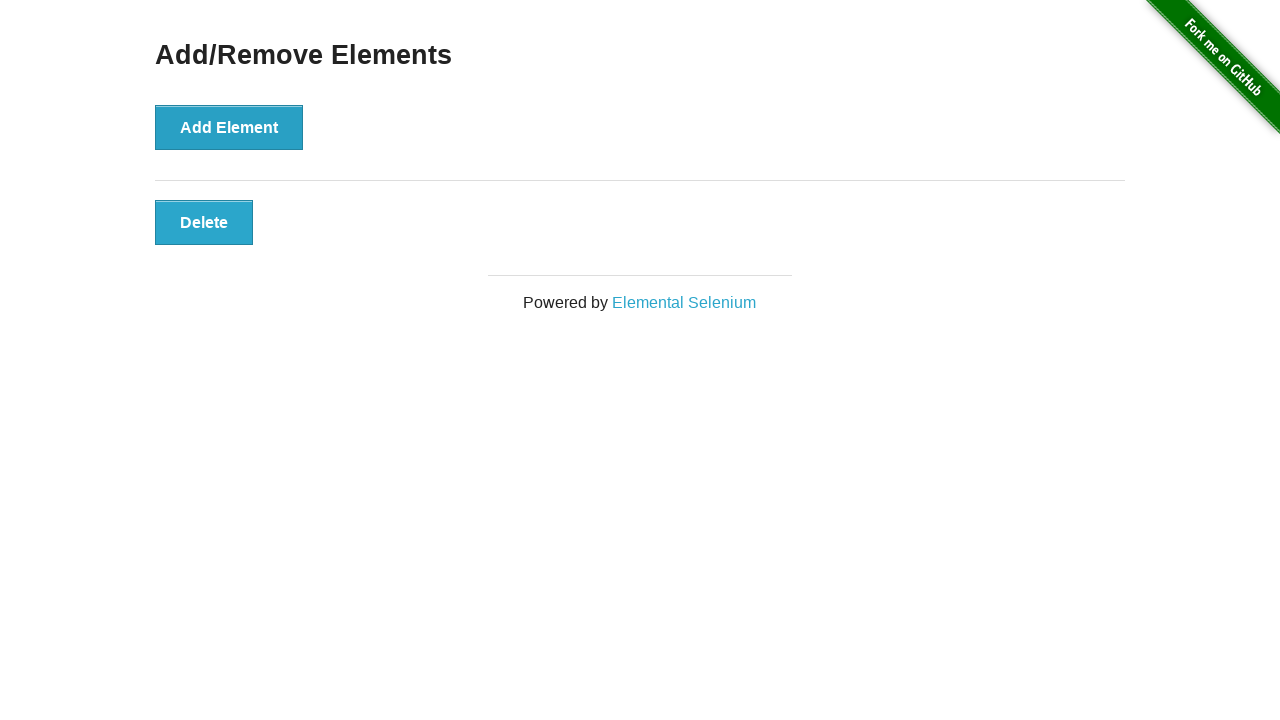

Clicked Add Element button (2/4) at (229, 127) on xpath=//*[@id="content"]/div/button
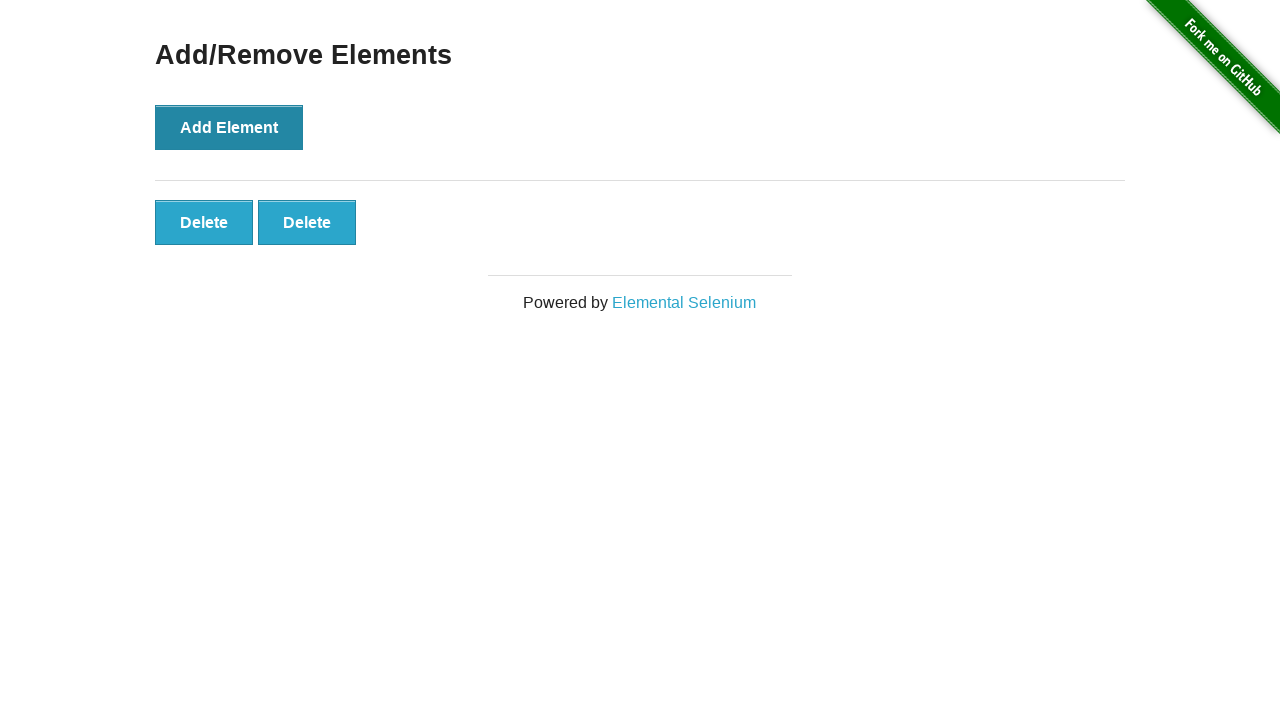

Clicked Add Element button (3/4) at (229, 127) on xpath=//*[@id="content"]/div/button
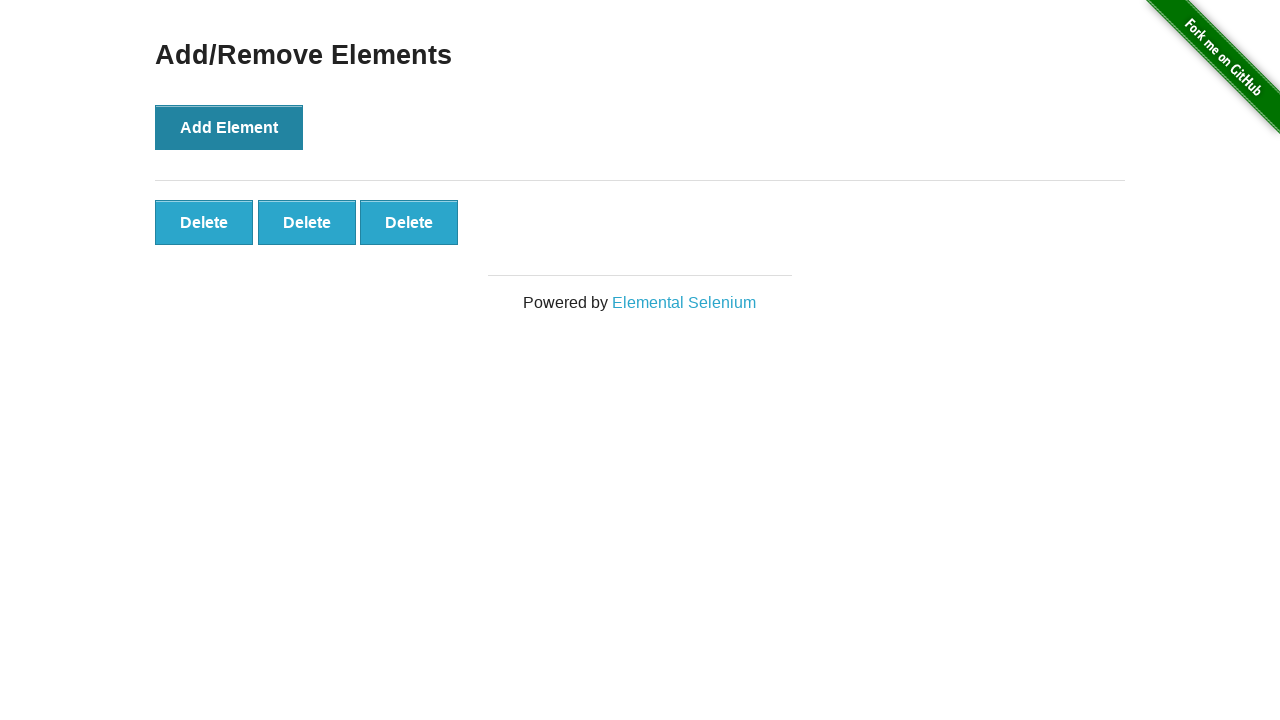

Clicked Add Element button (4/4) at (229, 127) on xpath=//*[@id="content"]/div/button
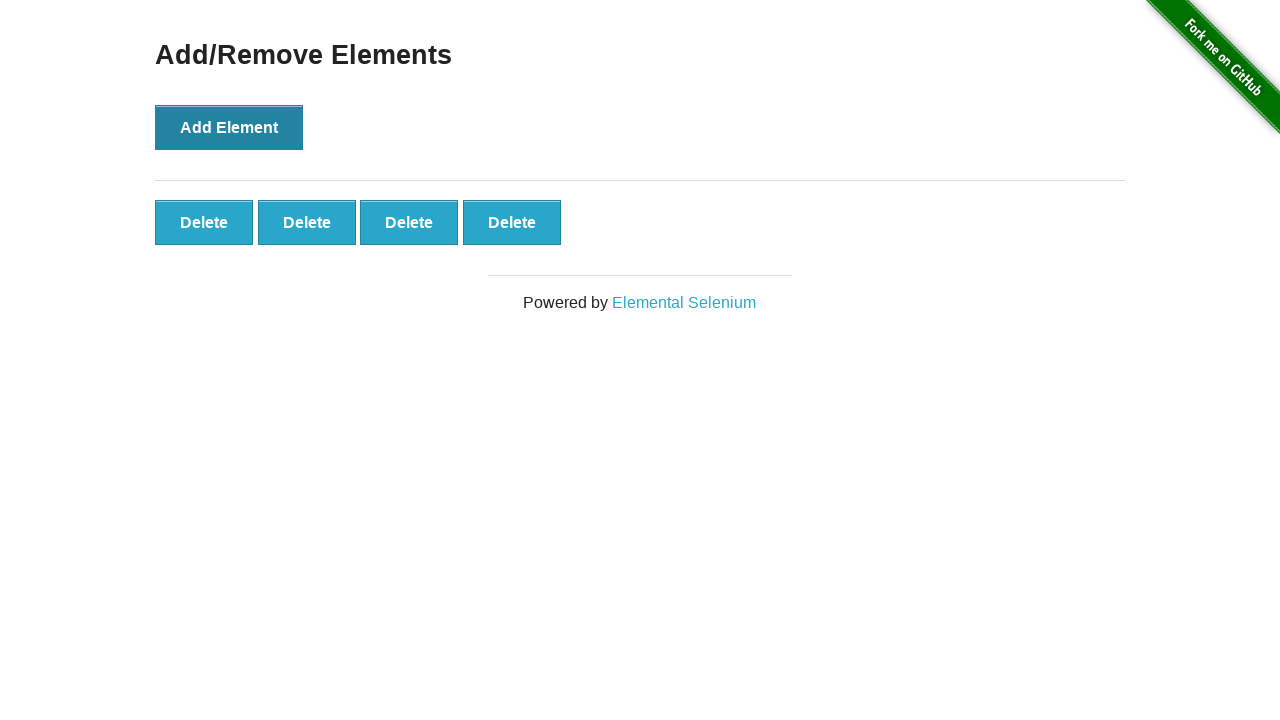

Clicked Remove button to delete element (1/4) at (204, 222) on .added-manually
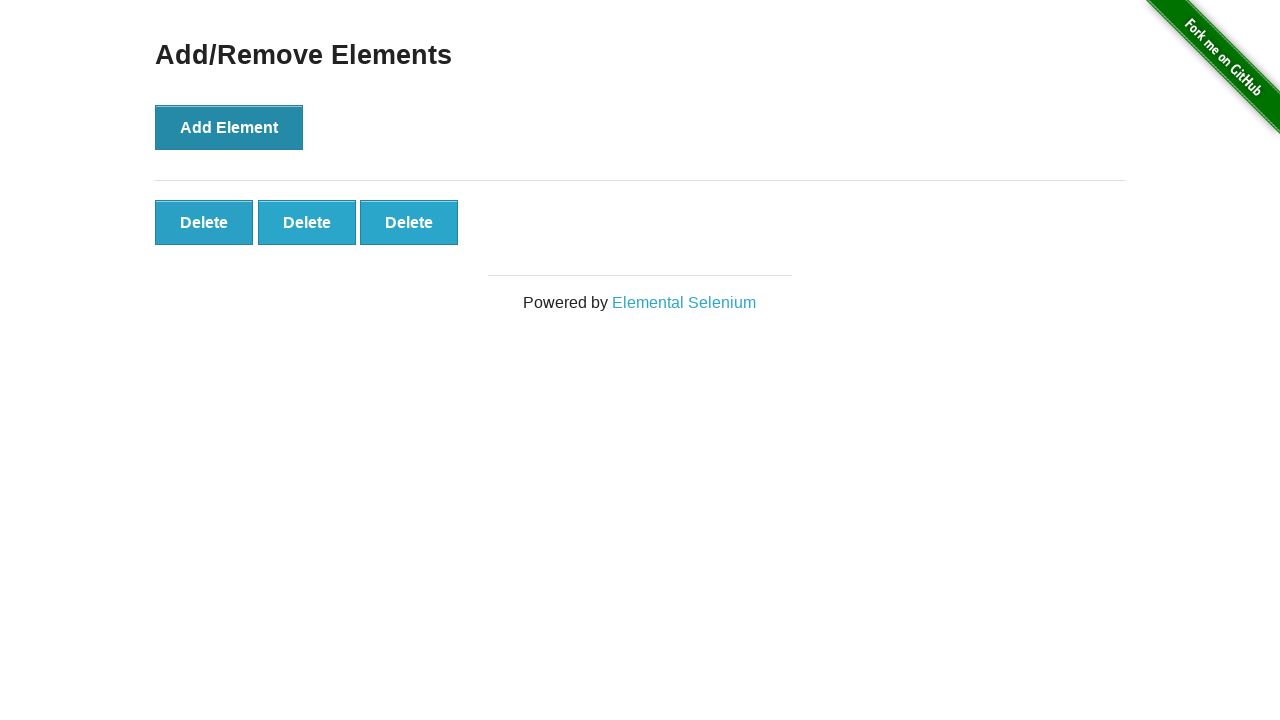

Clicked Remove button to delete element (2/4) at (204, 222) on .added-manually
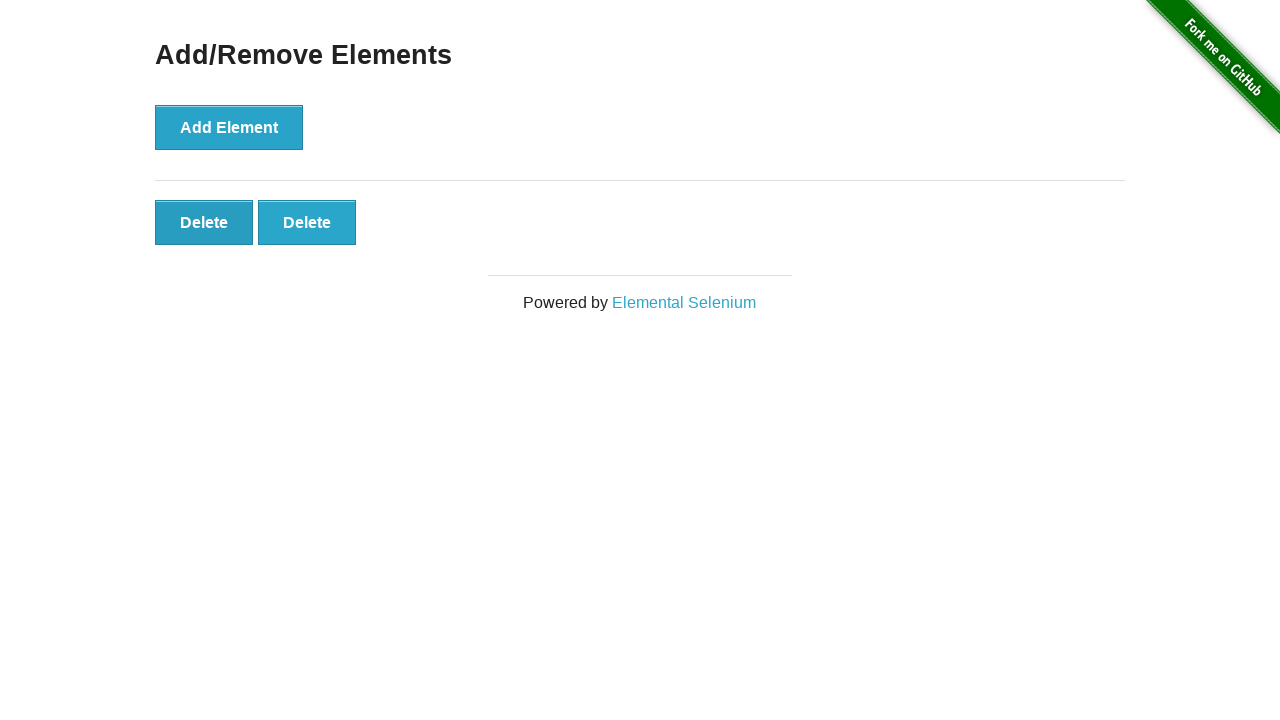

Clicked Remove button to delete element (3/4) at (204, 222) on .added-manually
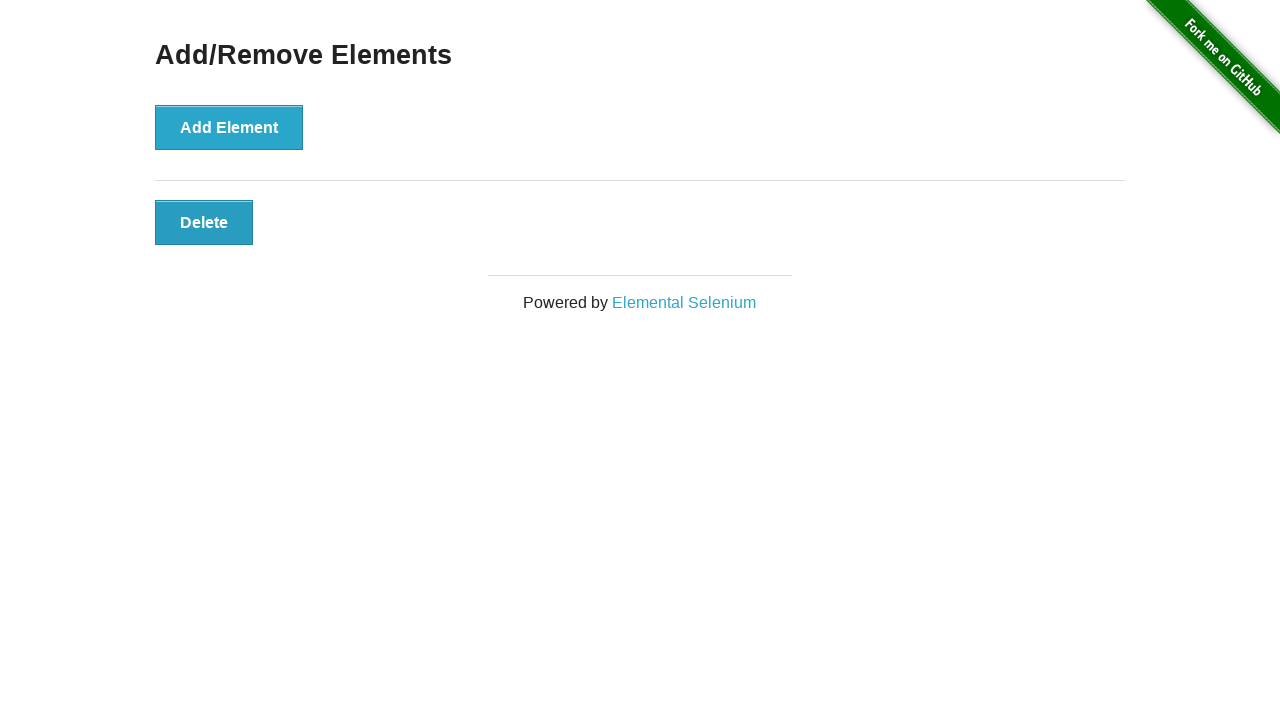

Clicked Remove button to delete element (4/4) at (204, 222) on .added-manually
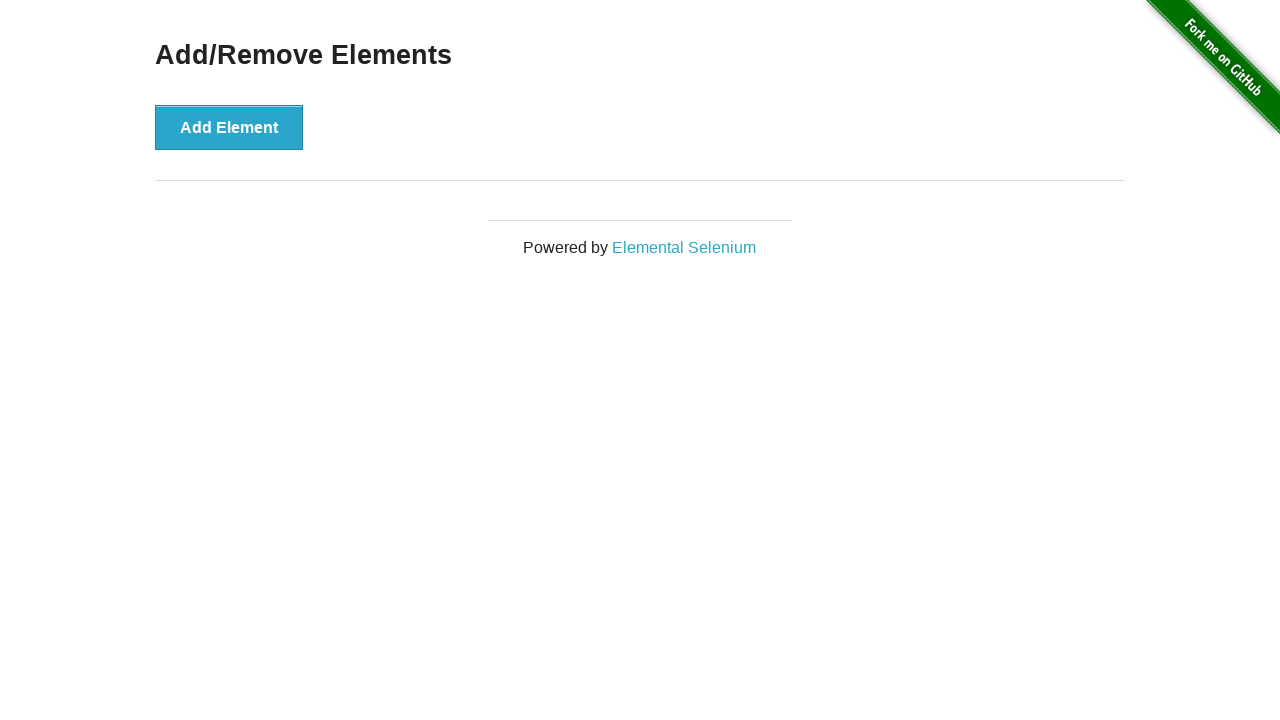

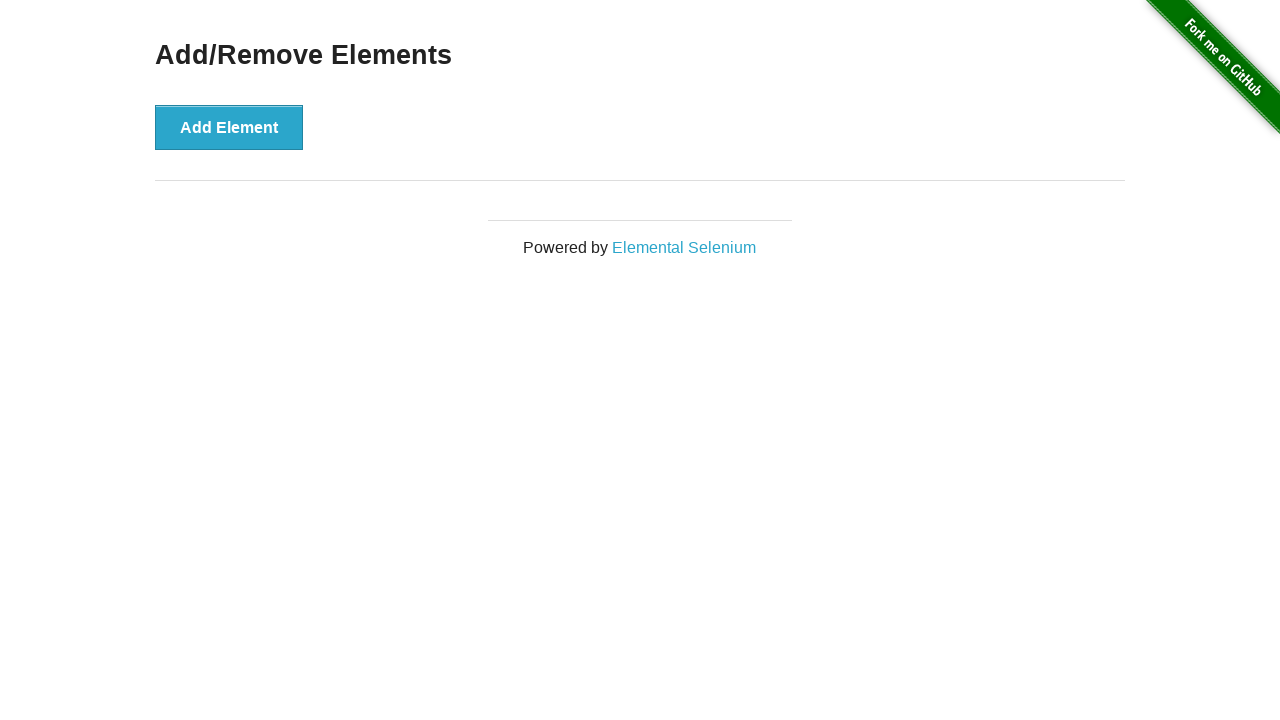